Tests multi-window handling by clicking links that open popup windows, then iterating through browser windows to find and interact with a specific window based on its title.

Starting URL: https://omayo.blogspot.com/

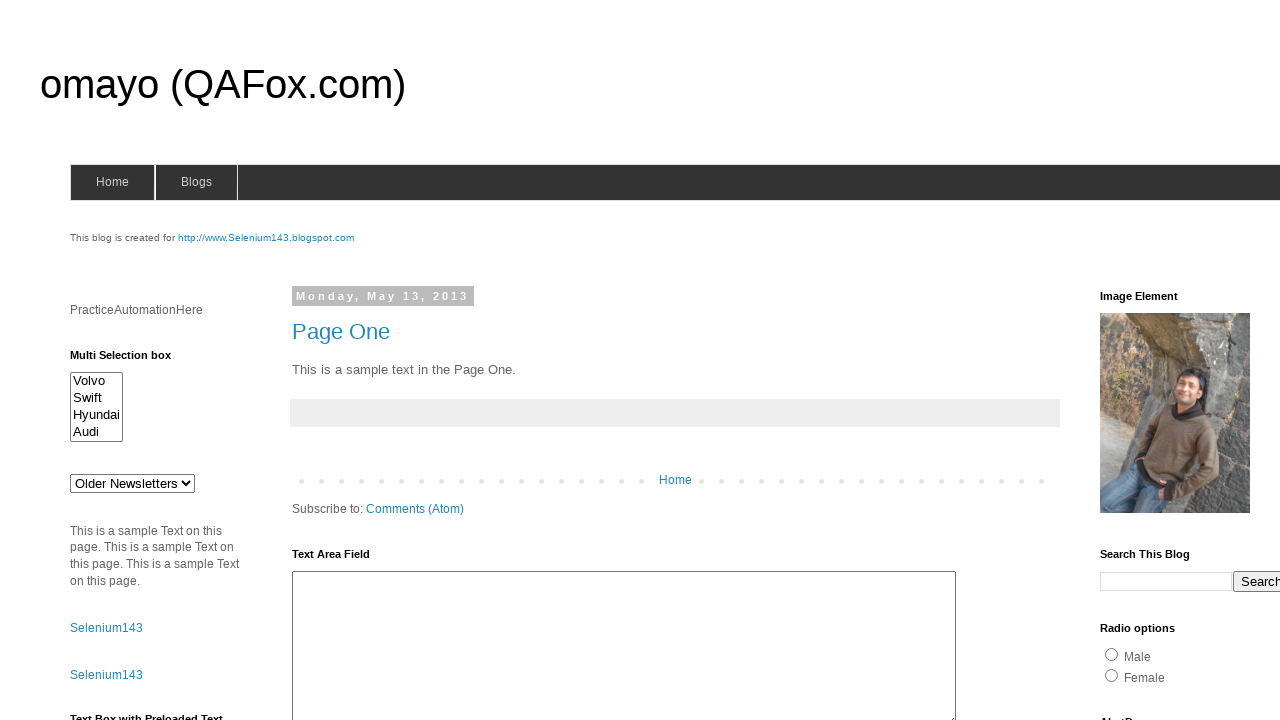

Clicked 'Open a popup window' link at (132, 360) on text=Open a popup window
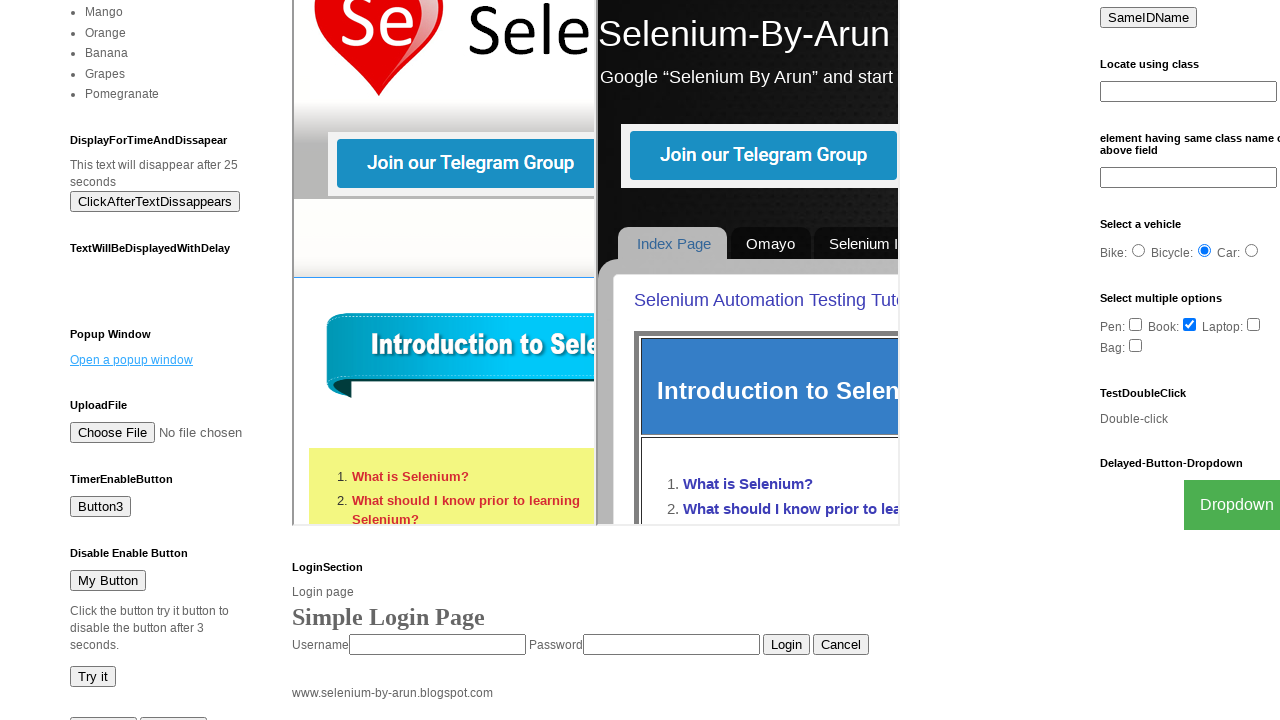

Clicked 'Blogger' link at (753, 673) on text=Blogger
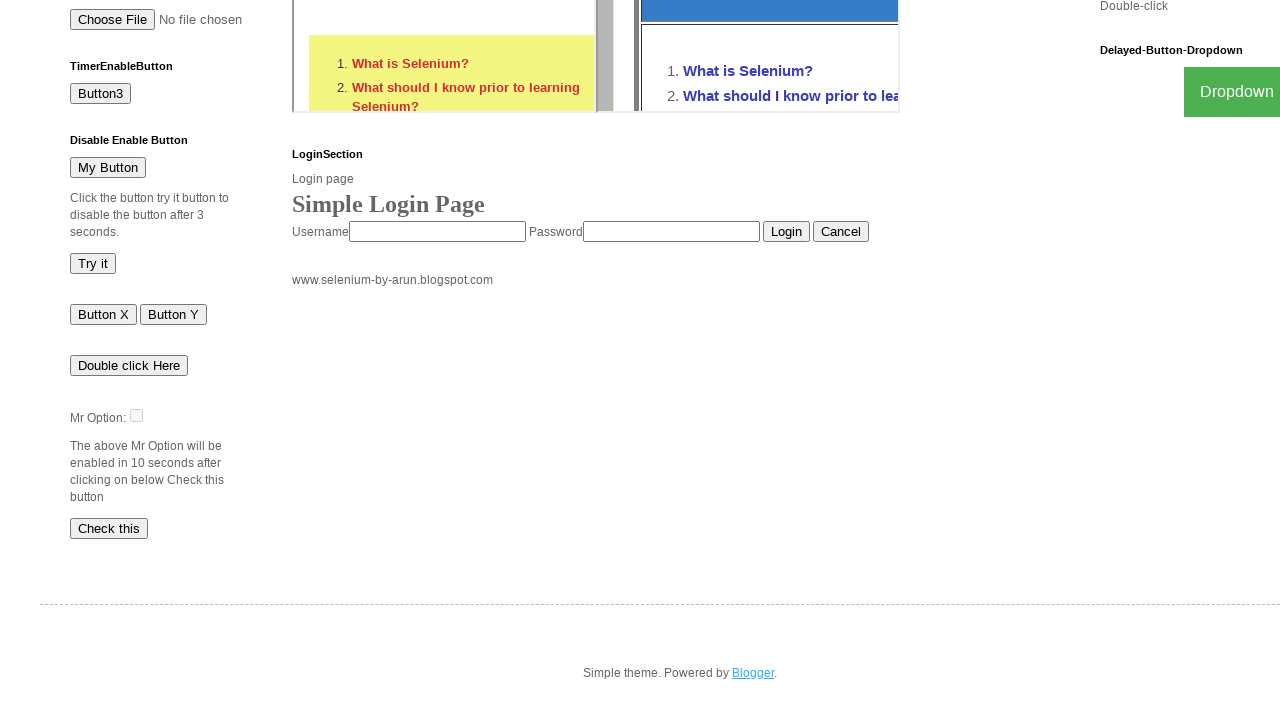

Retrieved all open windows/pages from context
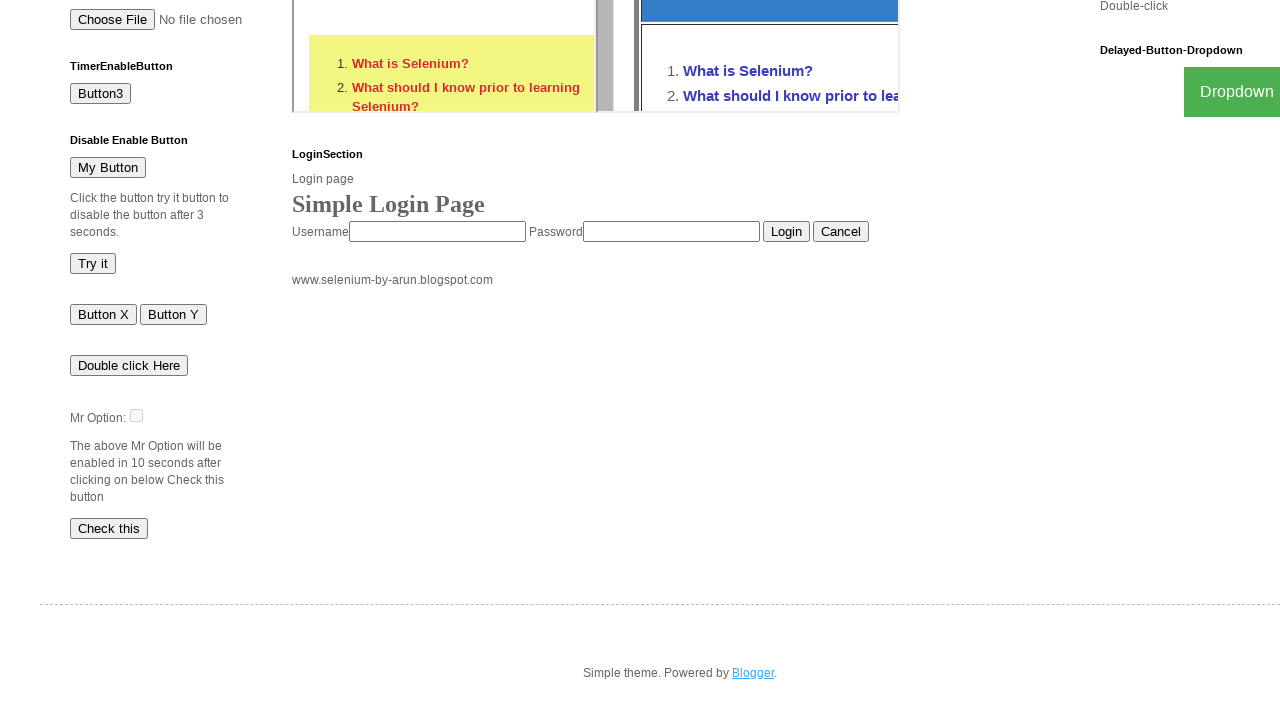

Waited for page load state on window with title 'omayo (QAFox.com)'
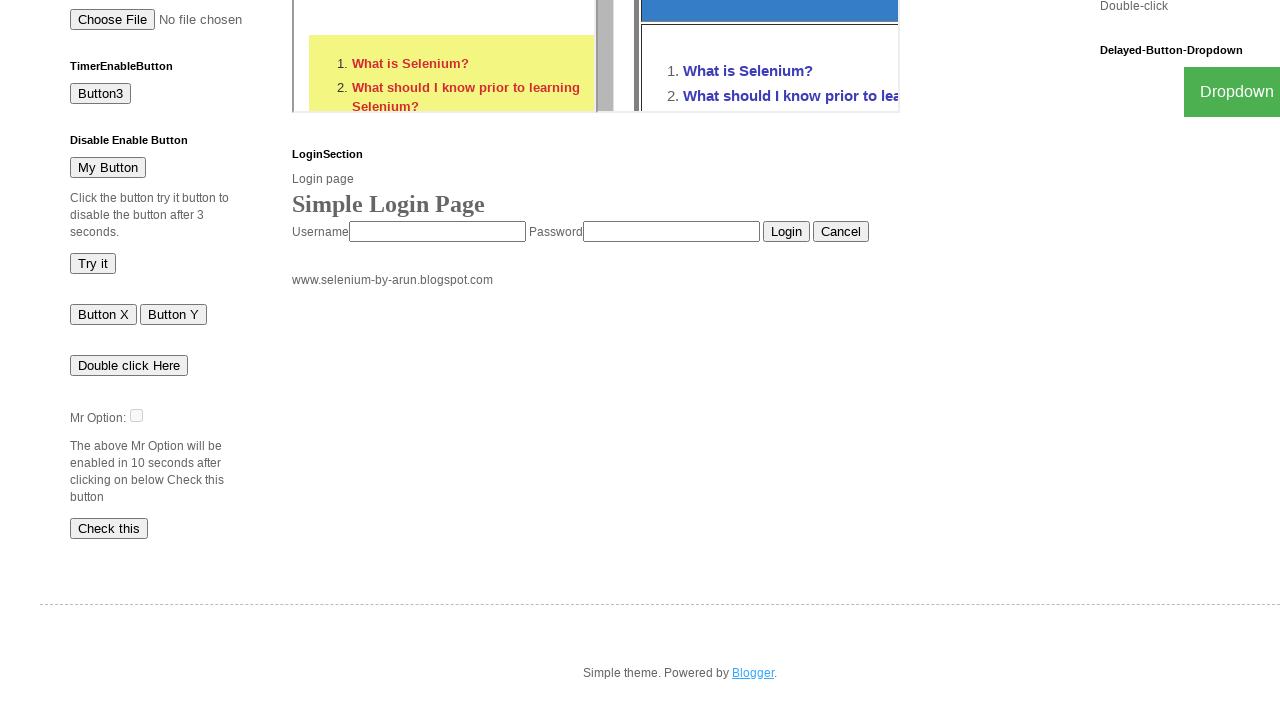

Waited for page load state on window with title 'New Window'
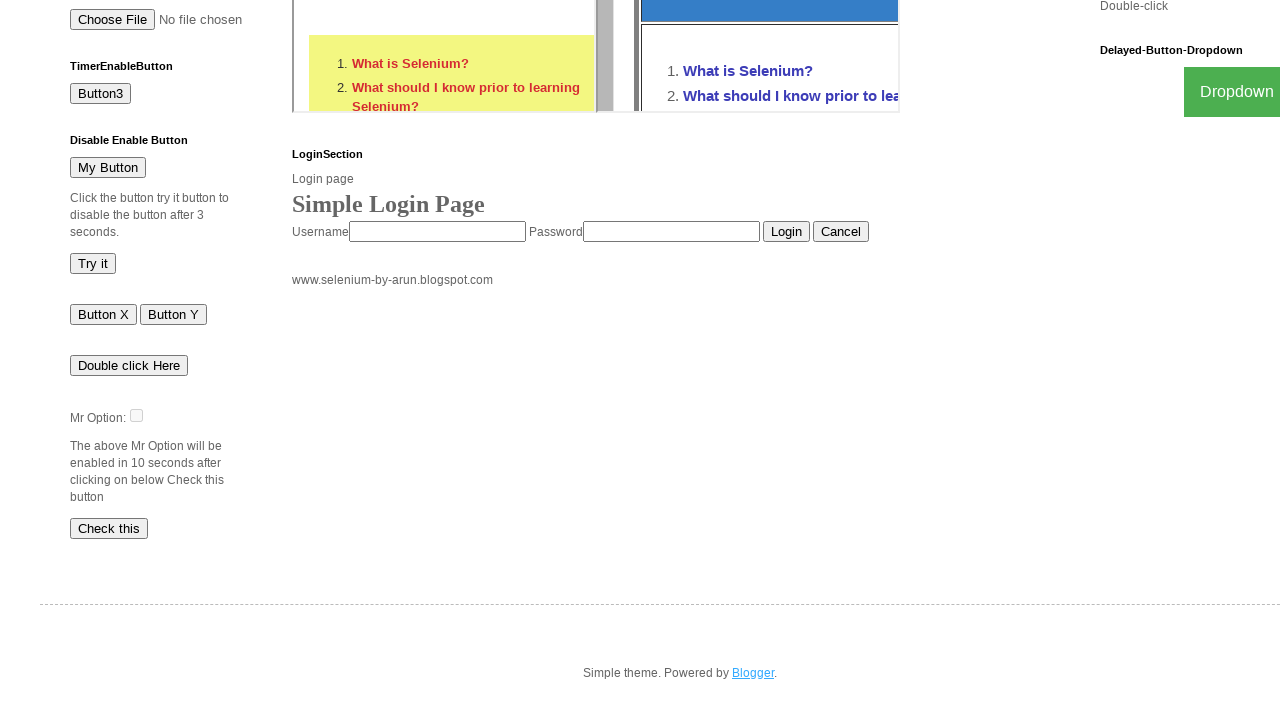

Found 'New Window' and extracted text from .example element: '
  New Window
'
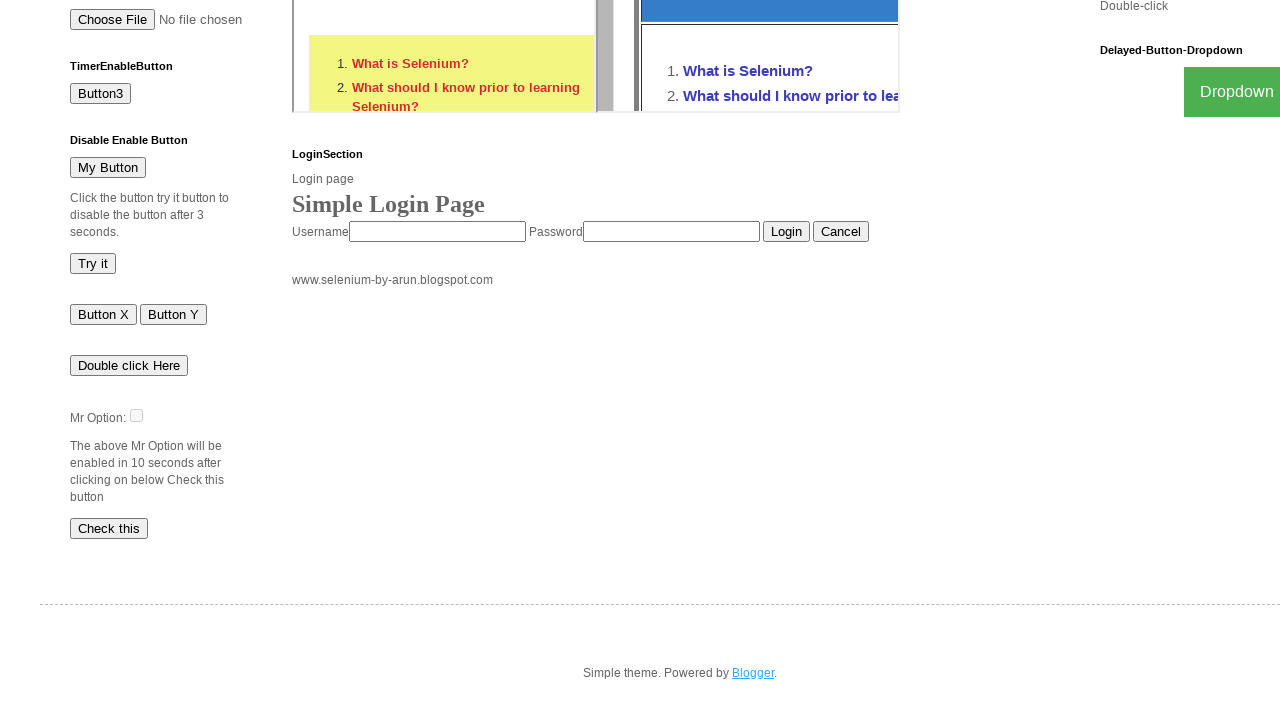

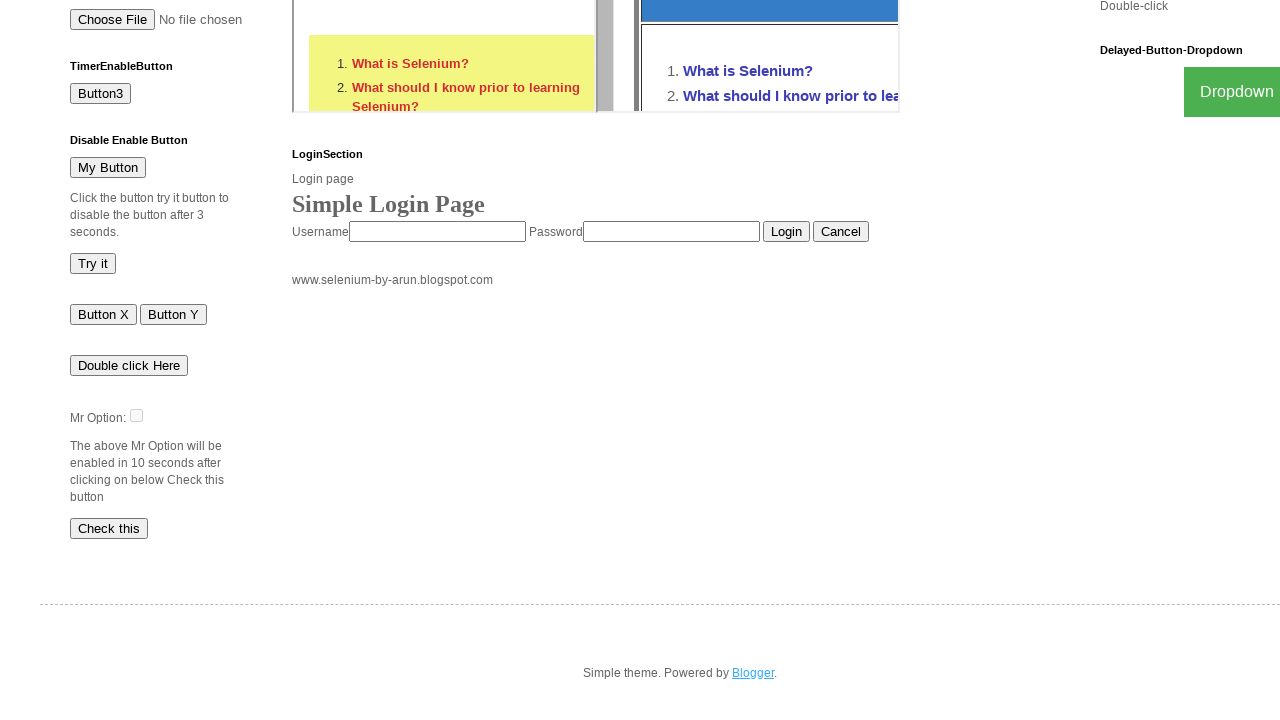